Tests registration form validation with password that is too short (less than 6 characters)

Starting URL: https://alada.vn/tai-khoan/dang-ky.html

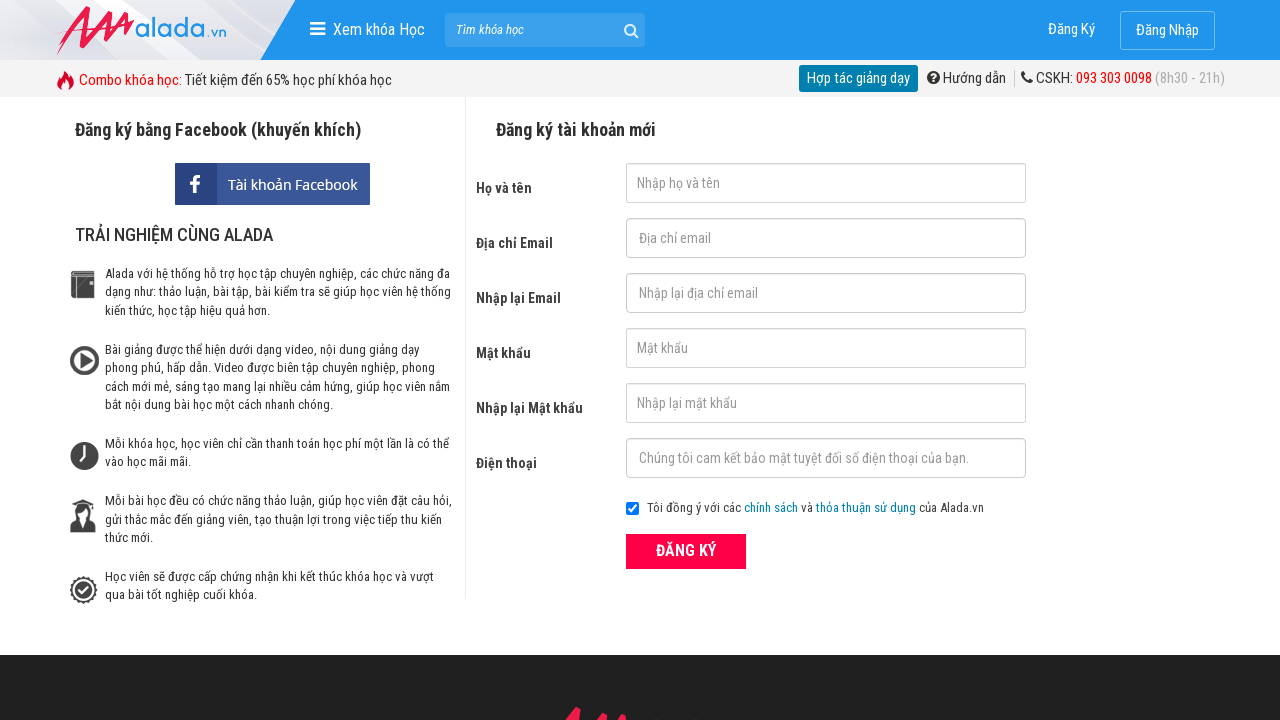

Filled first name field with 'Hoa Tran' on #txtFirstname
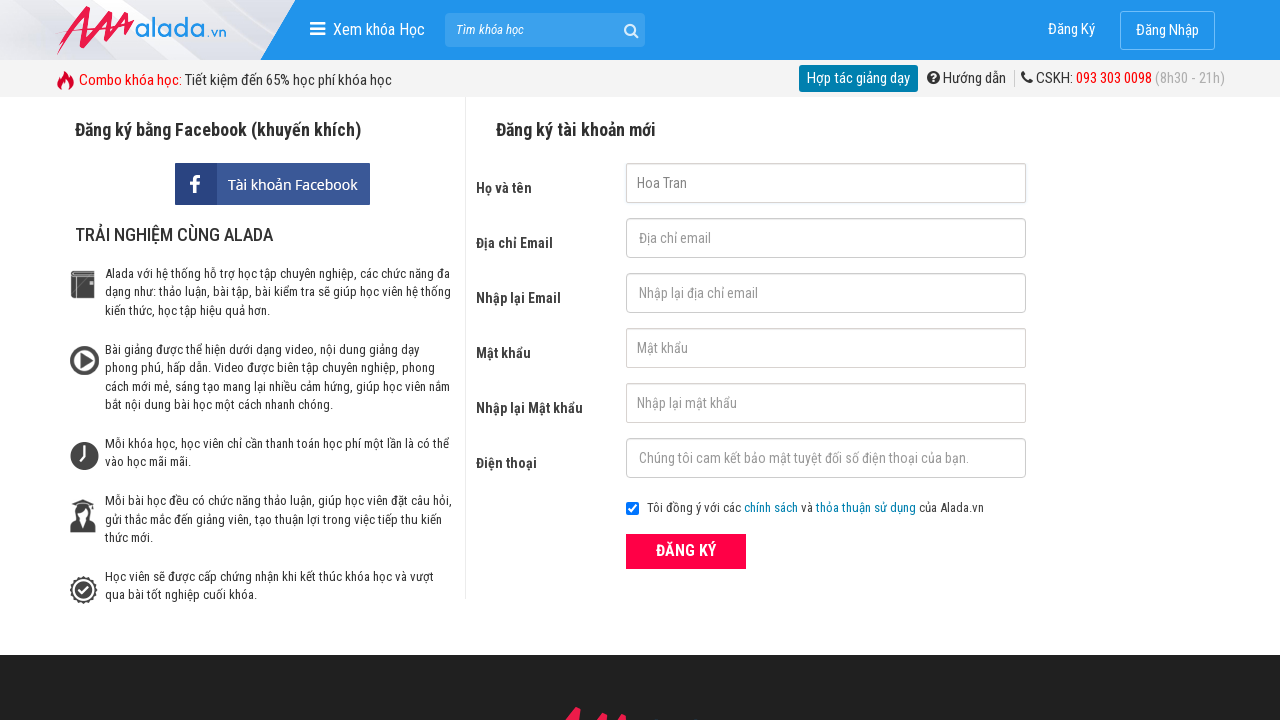

Filled email field with 'valid@gmail.com' on #txtEmail
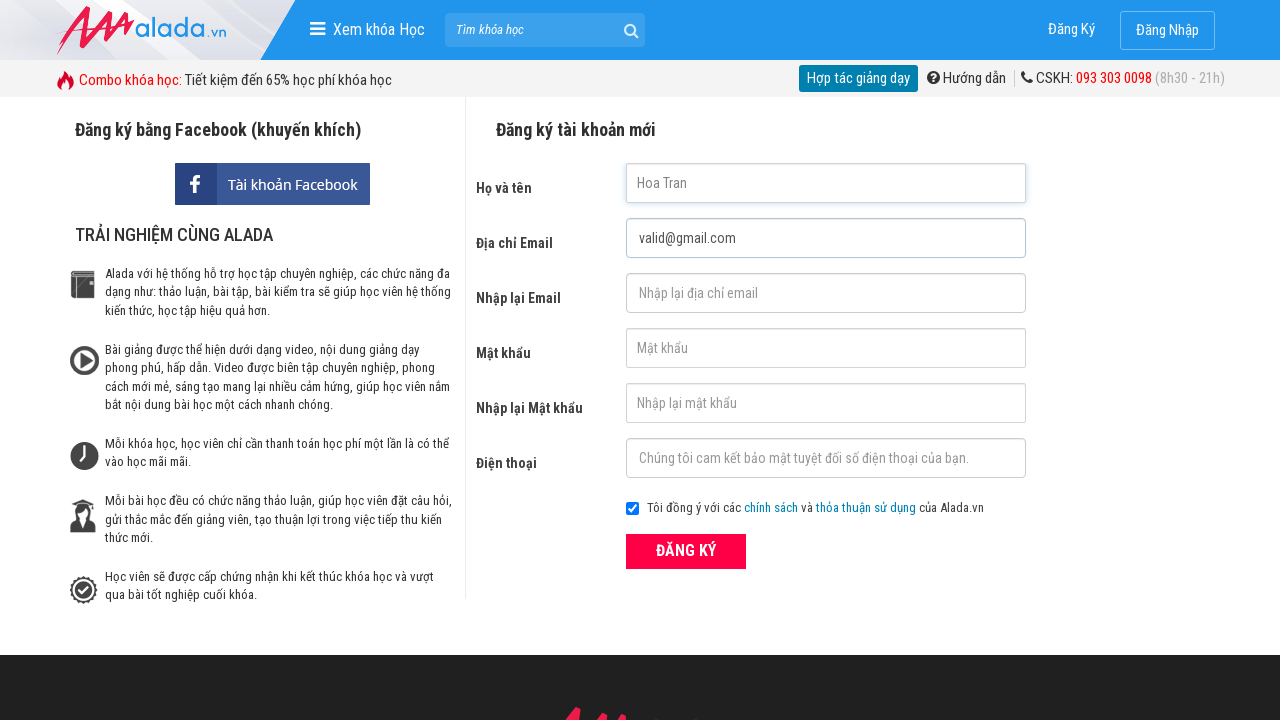

Filled confirm email field with 'valid@gmail.com' on #txtCEmail
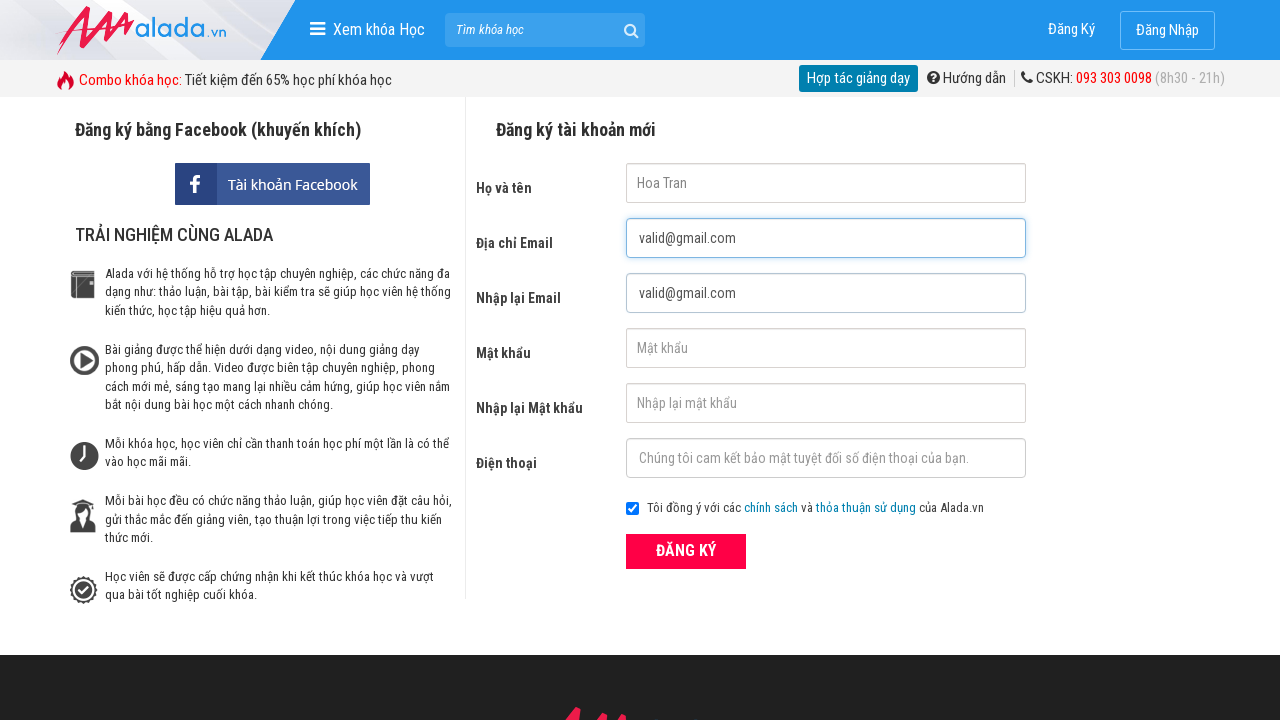

Filled password field with '123' (too short) on #txtPassword
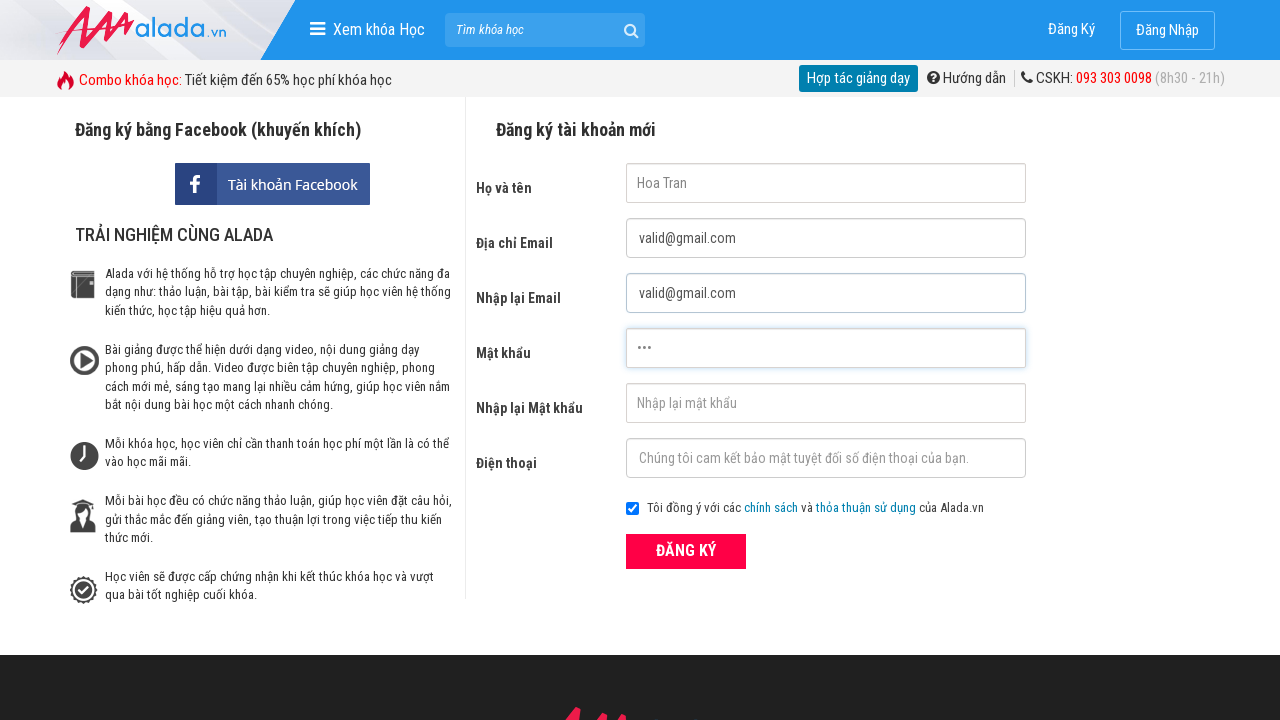

Filled confirm password field with '123' (too short) on #txtCPassword
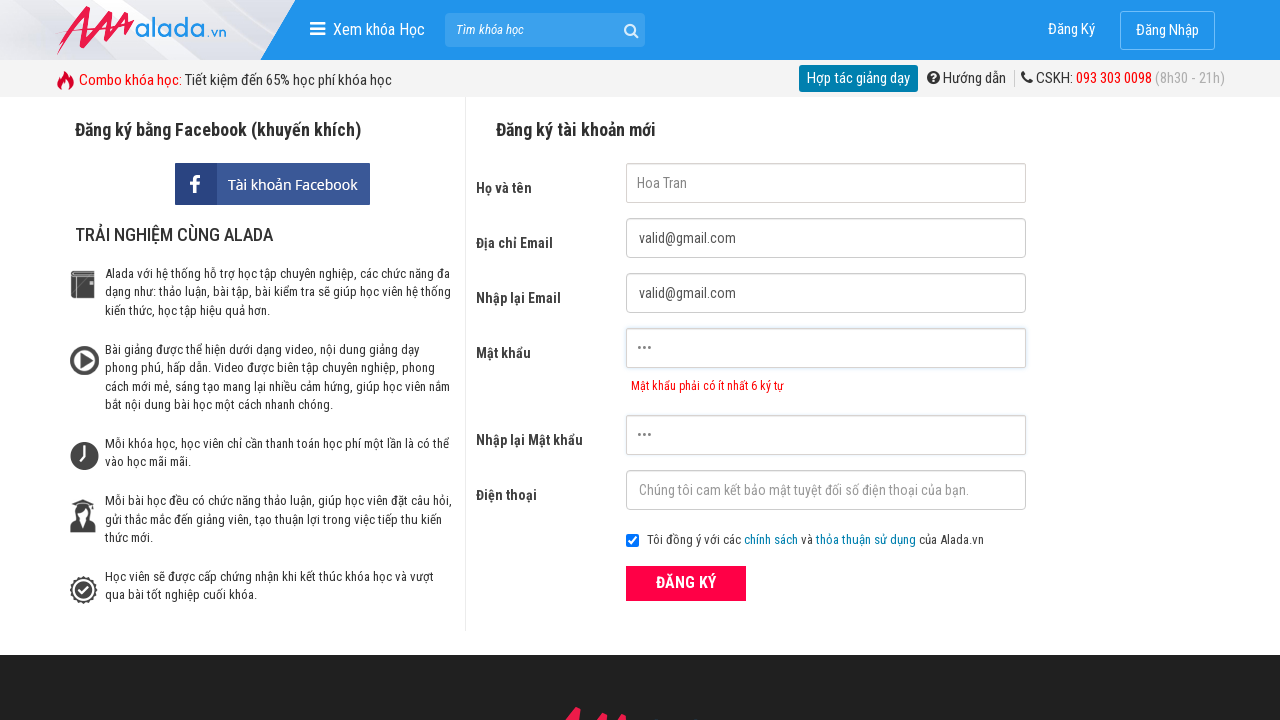

Filled phone field with '0905123321' on #txtPhone
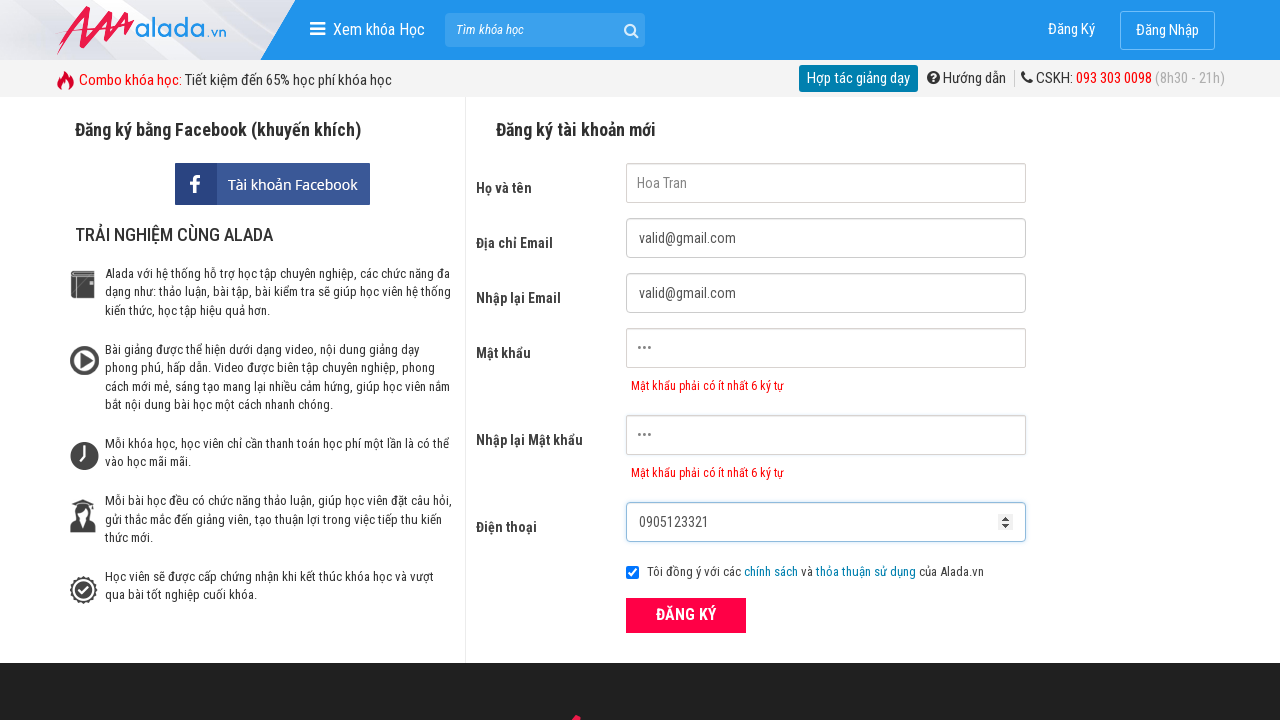

Clicked ĐĂNG KÝ (Register) button at (686, 615) on xpath=//div[@class='form frmRegister']//button[text()='ĐĂNG KÝ']
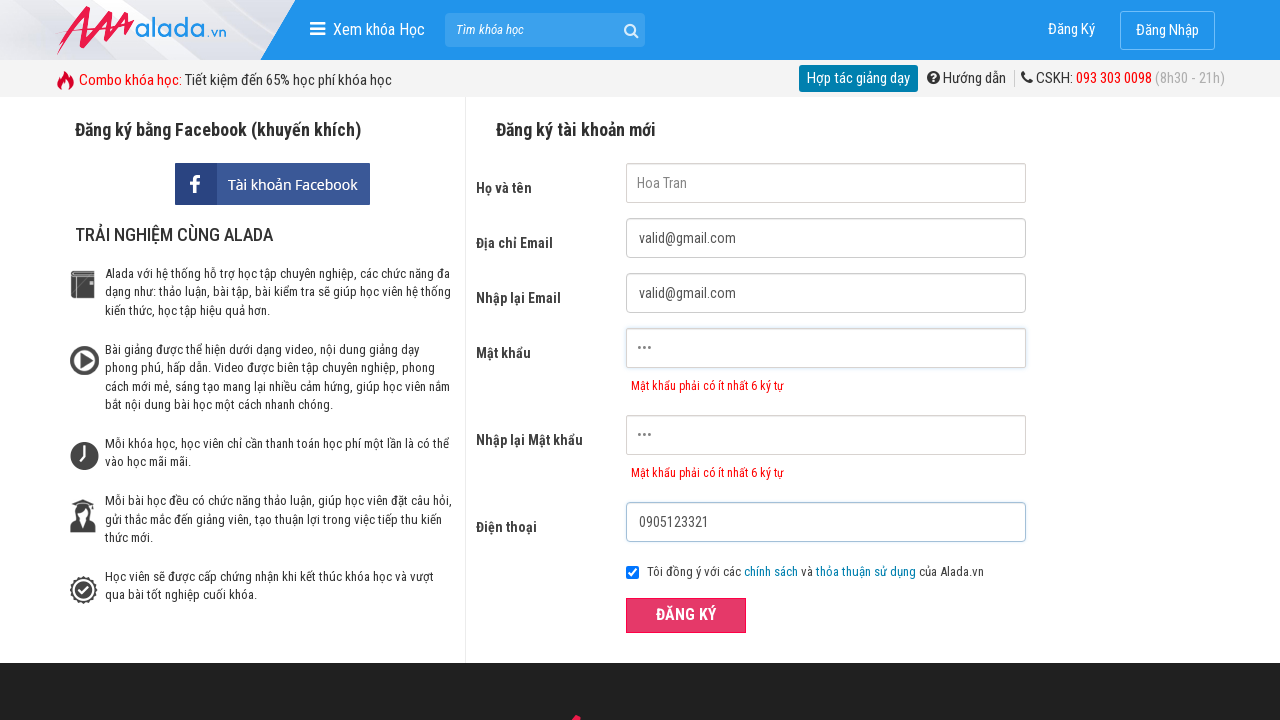

Verified password error message: 'Mật khẩu phải có ít nhất 6 ký tự'
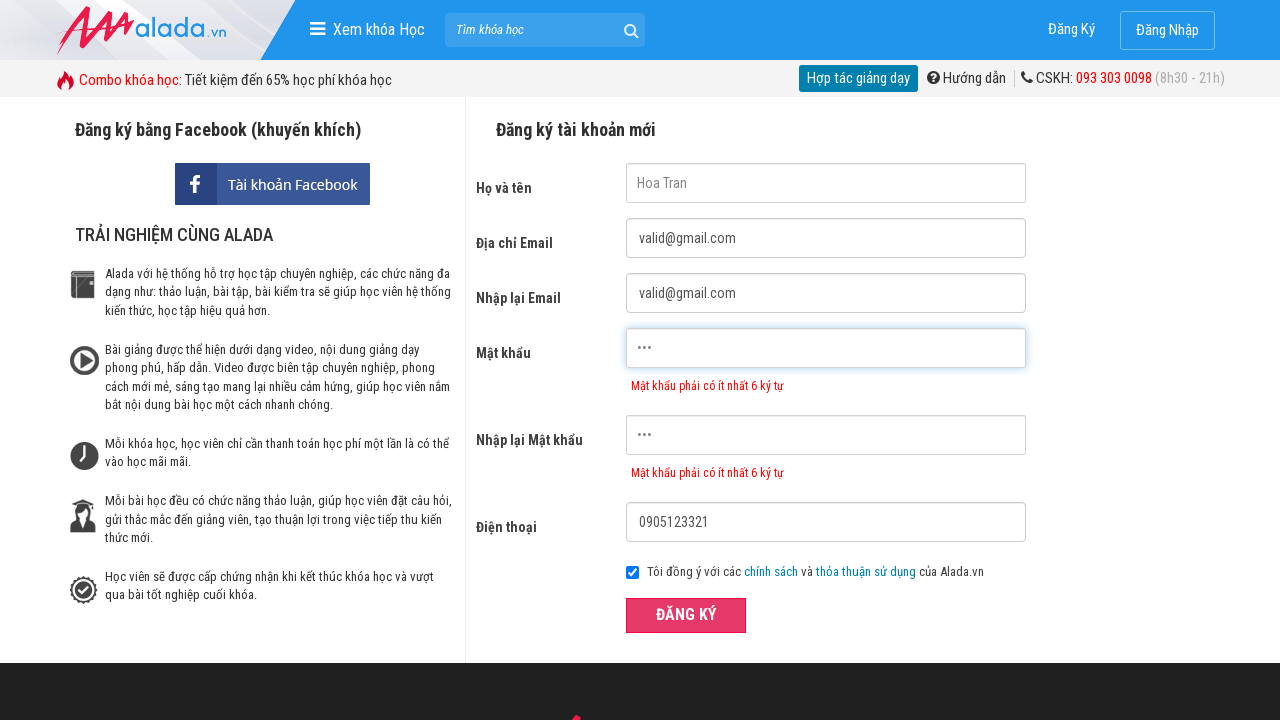

Verified confirm password error message: 'Mật khẩu phải có ít nhất 6 ký tự'
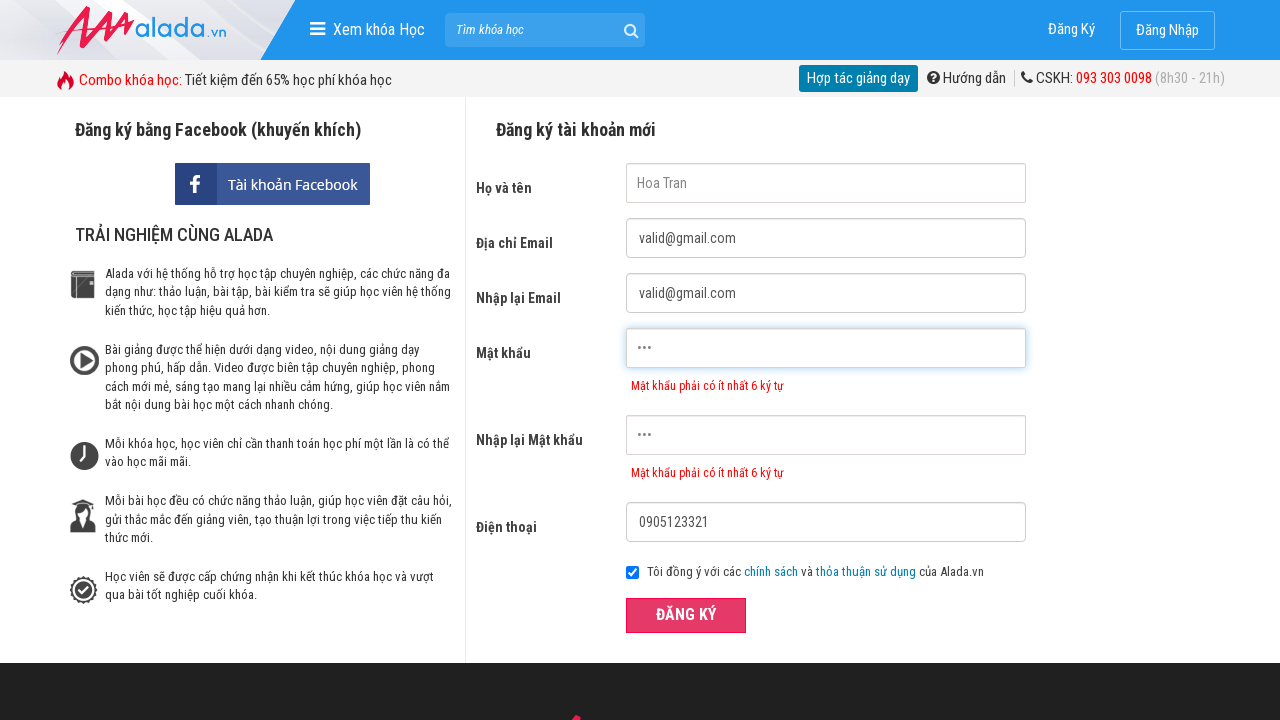

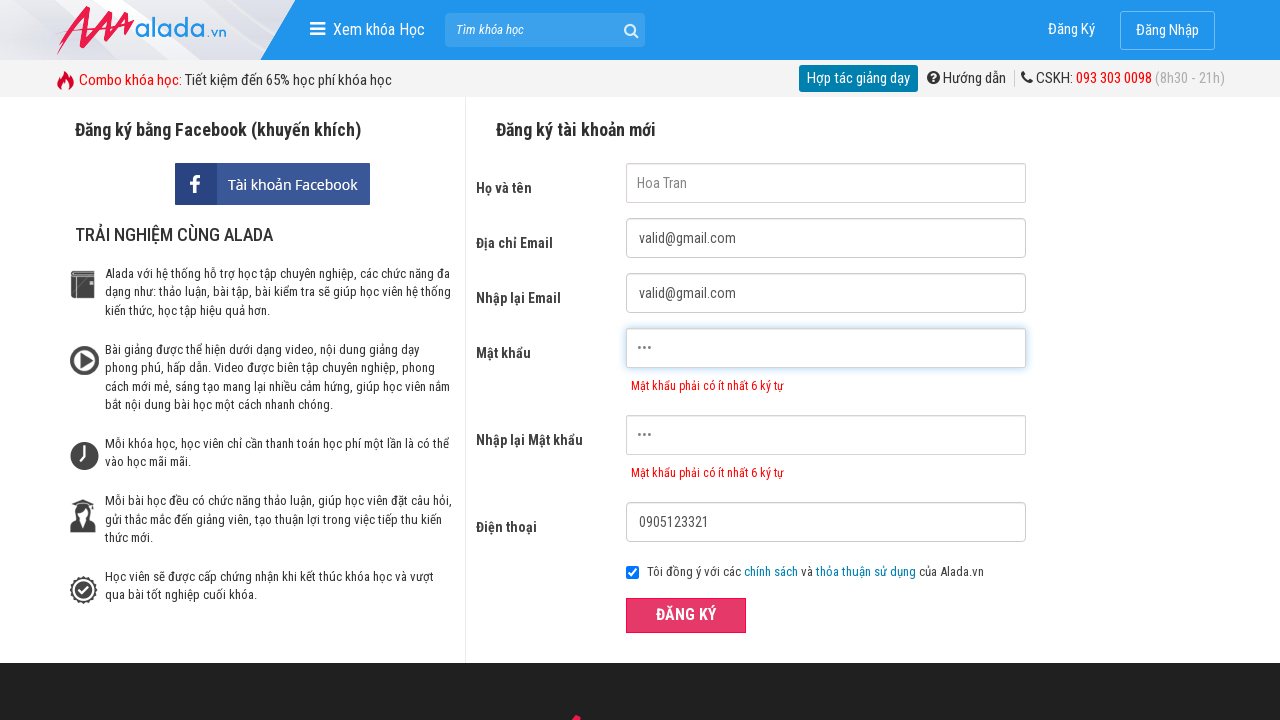